Tests basic click interactions by navigating to example.com and clicking on links to navigate between pages

Starting URL: https://example.com

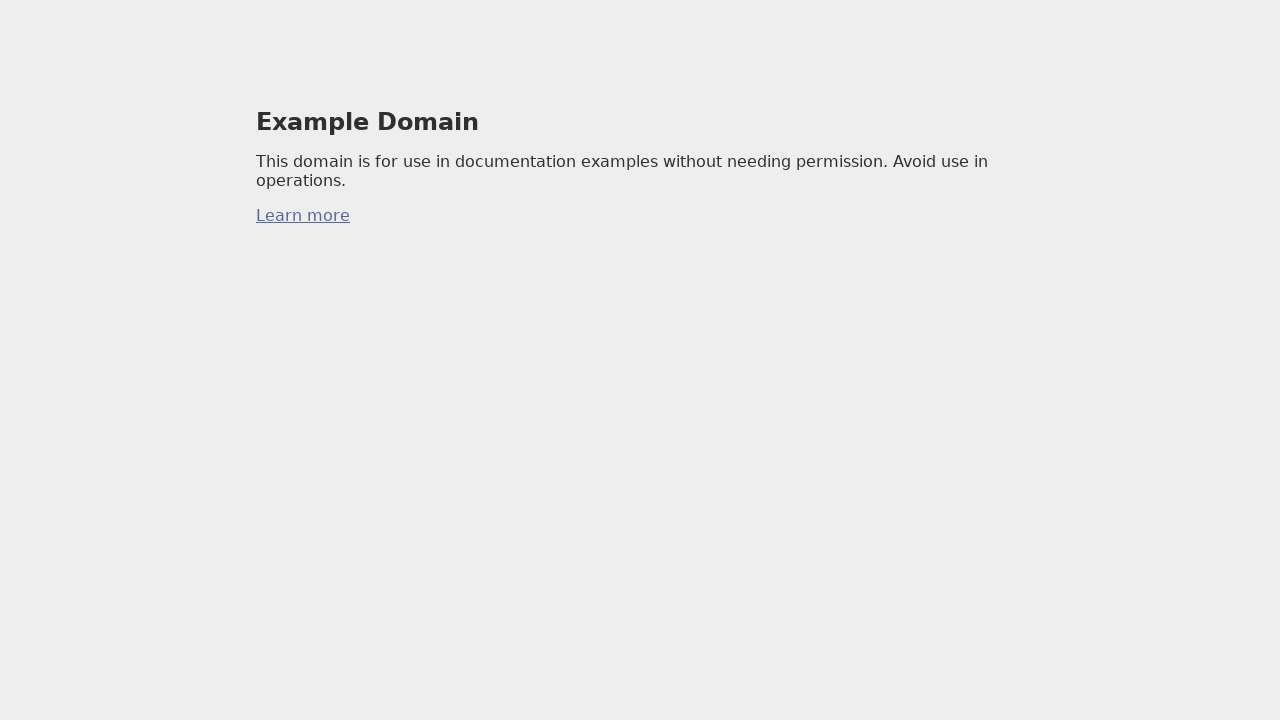

Waited for first link to appear on example.com
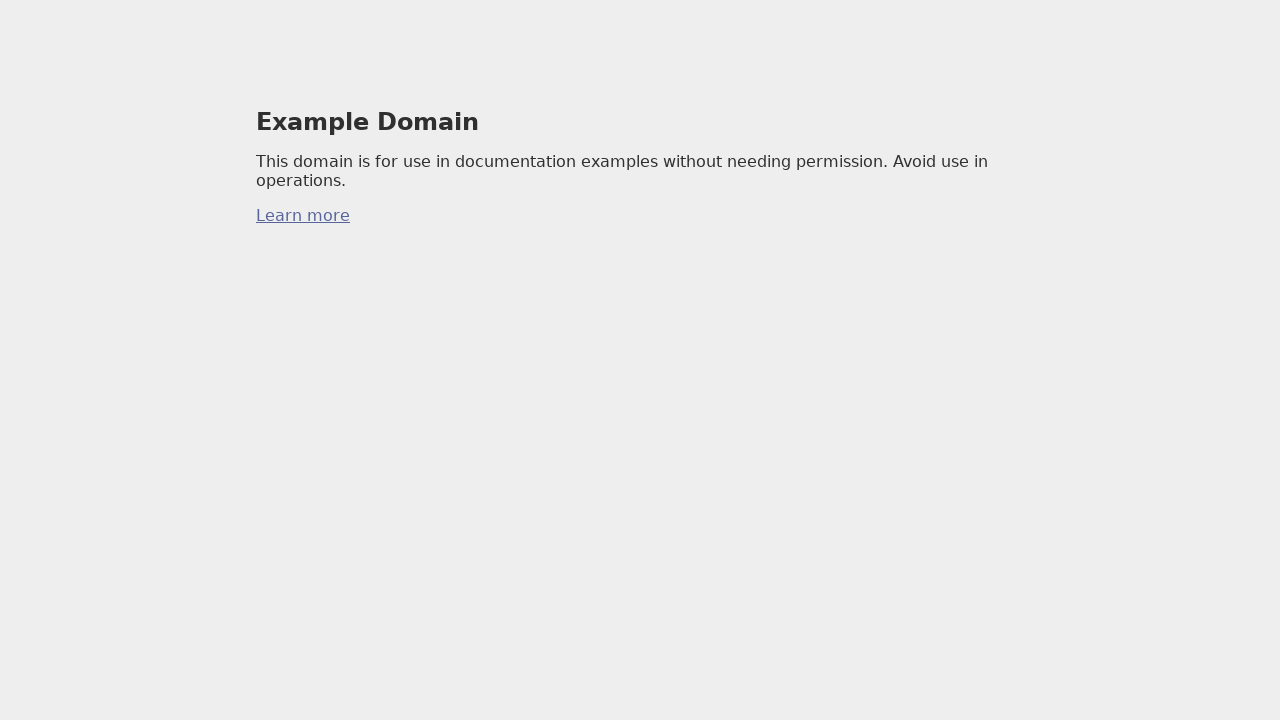

Clicked the first link on the page at (303, 216) on a
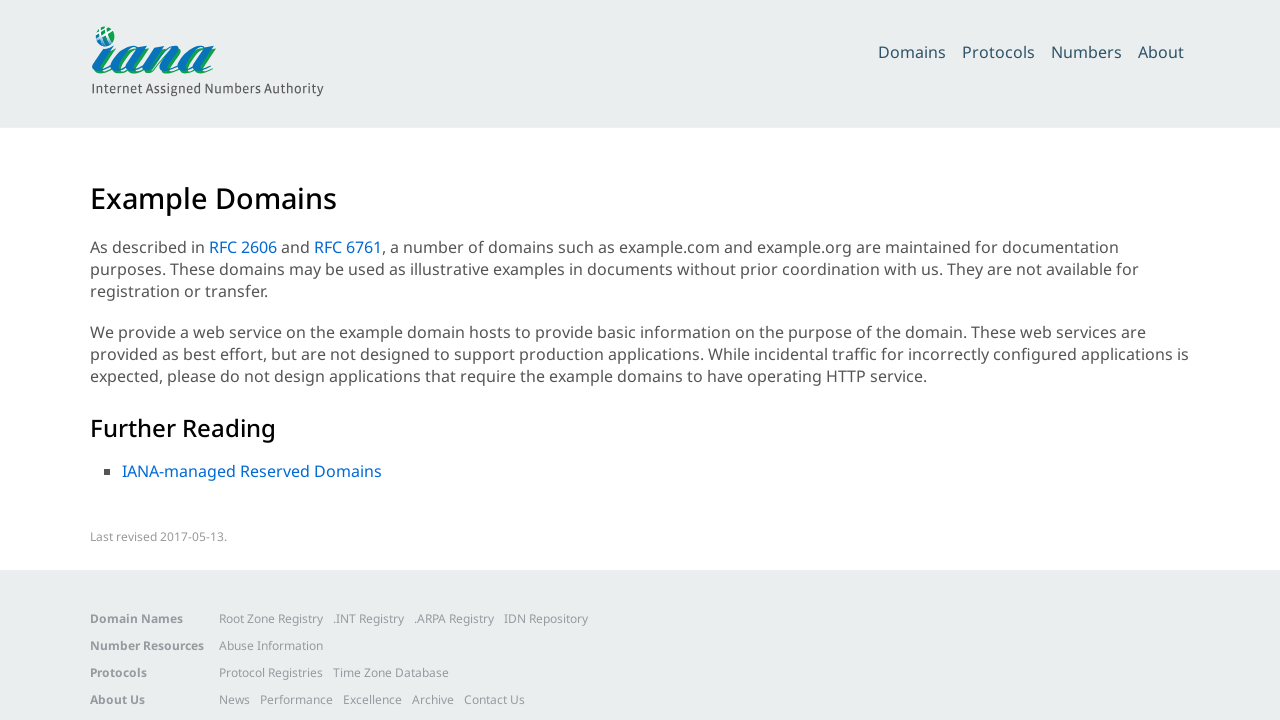

Waited for RFC reference link to appear
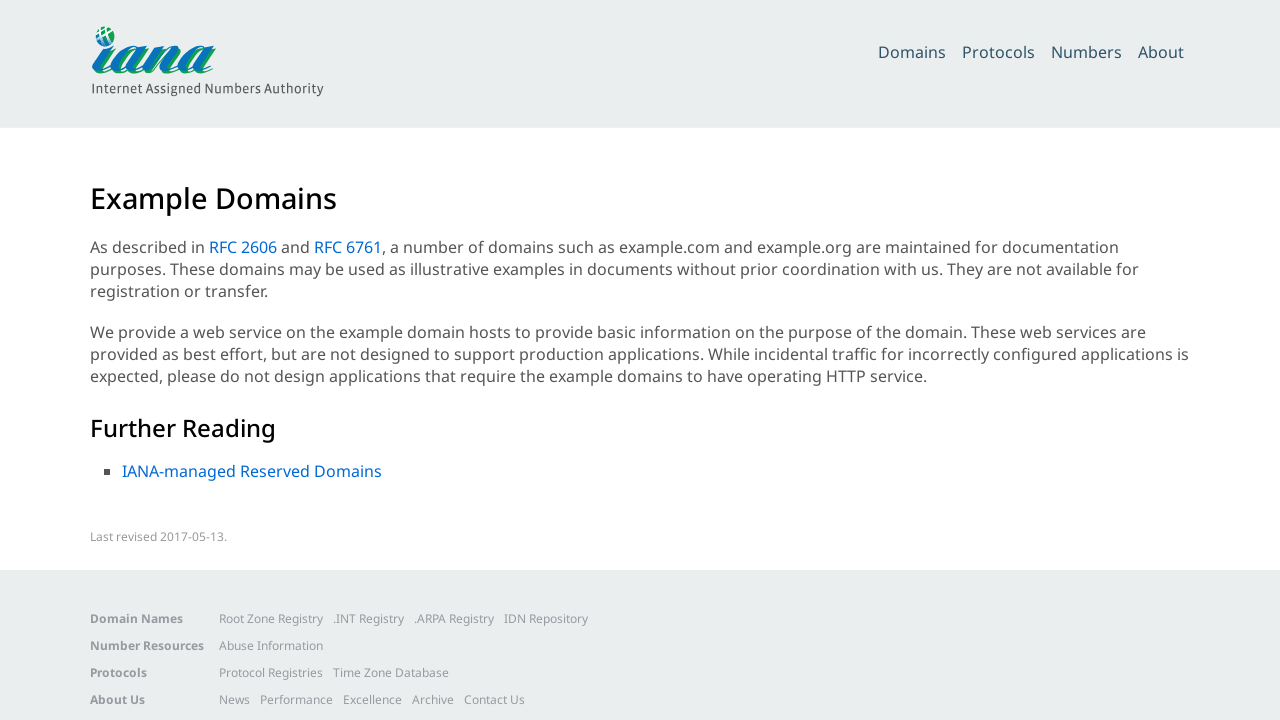

Clicked the RFC reference link at (243, 247) on a[href="/go/rfc2606"]
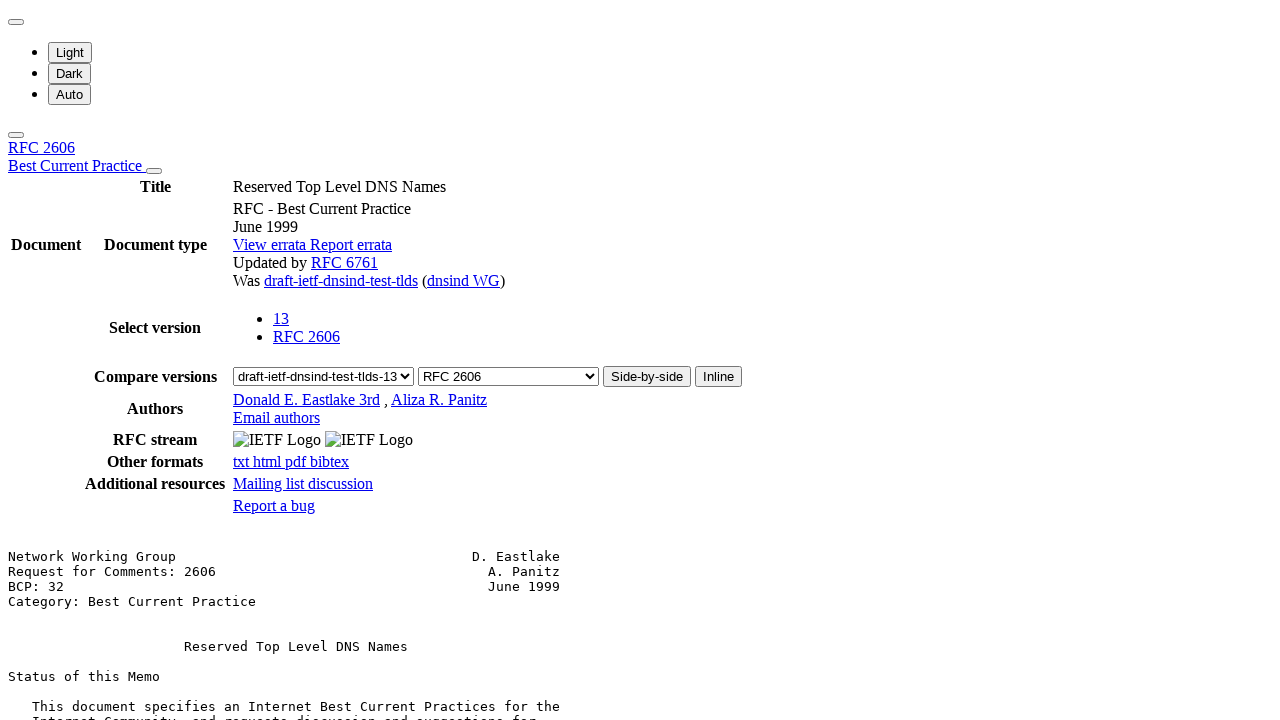

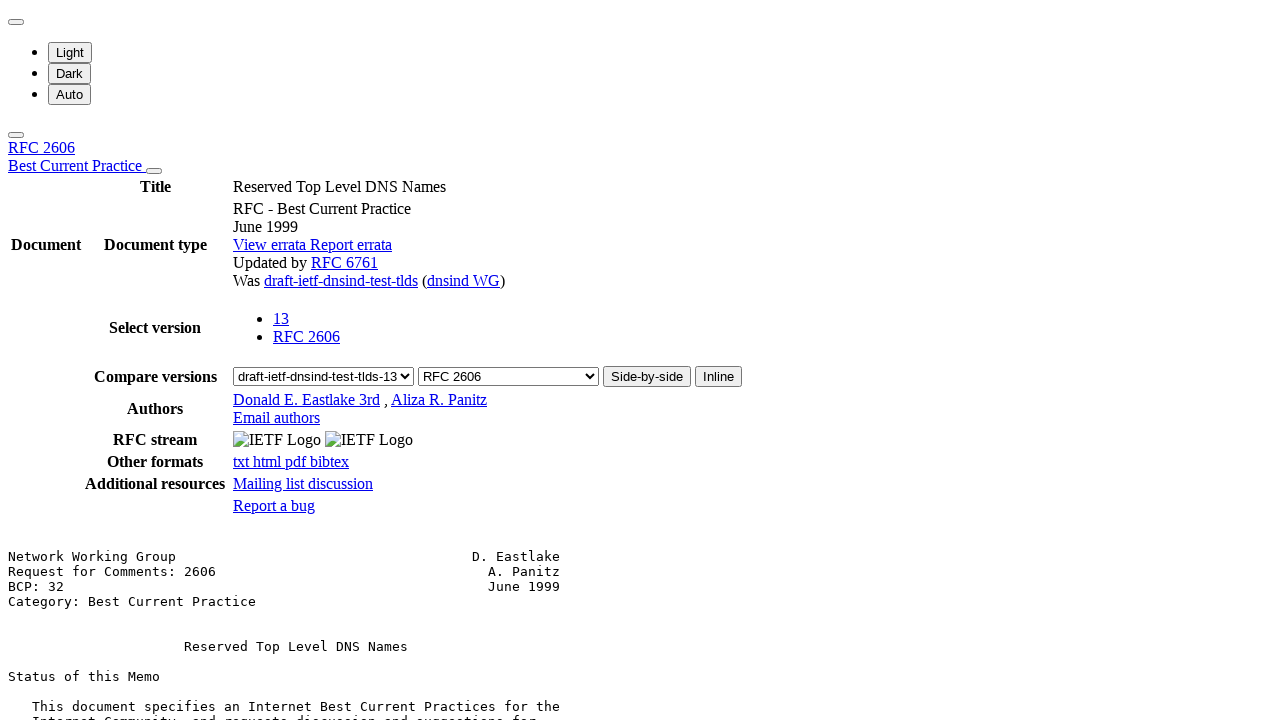